Tests navigation through ATM services links on ParaBank homepage by clicking on Withdraw Funds, Transfer Funds, Check Balances, and Make Deposits links and navigating back after each click.

Starting URL: https://parabank.parasoft.com/parabank/index.htm

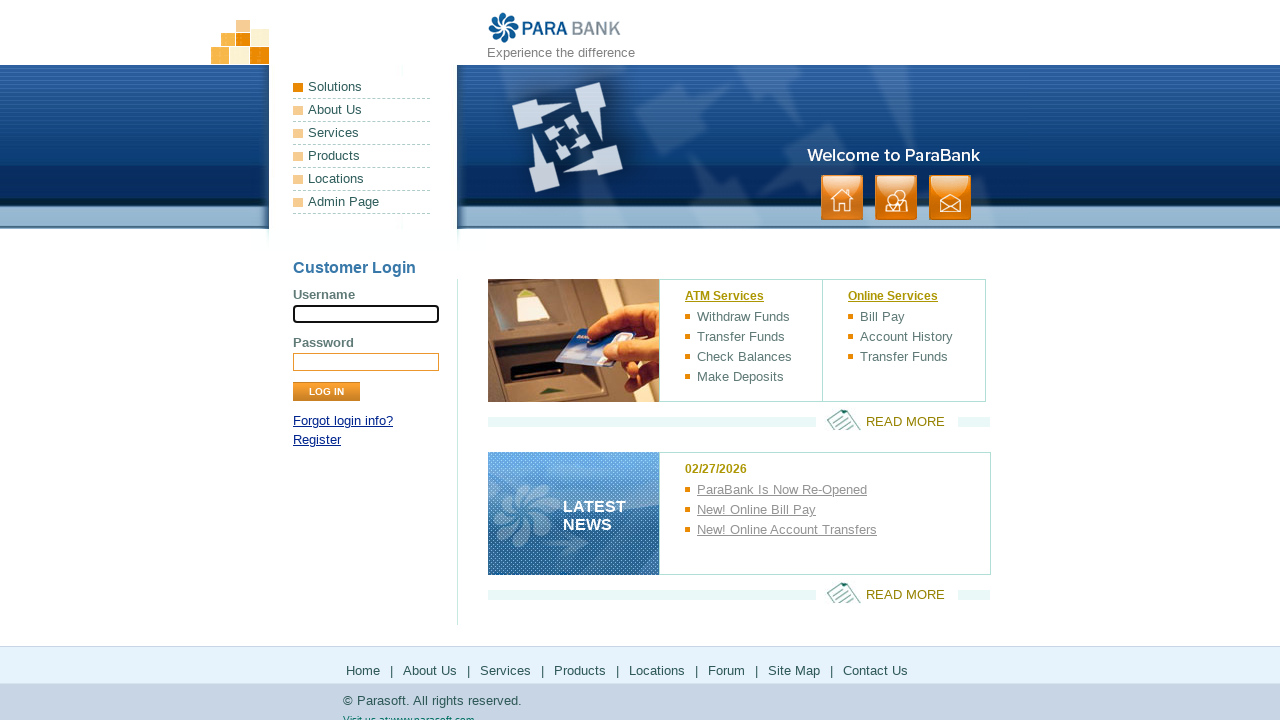

Clicked on Withdraw Funds link at (754, 317) on text=Withdraw Funds
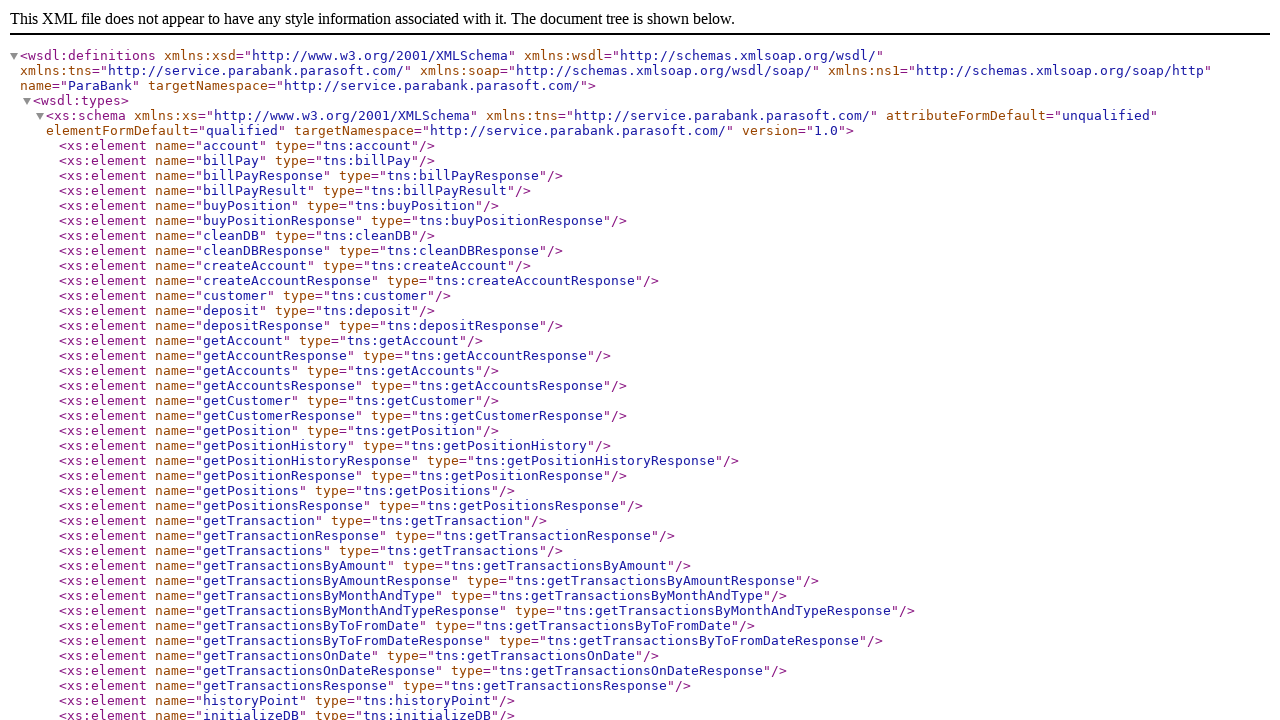

Navigated back to homepage from Withdraw Funds
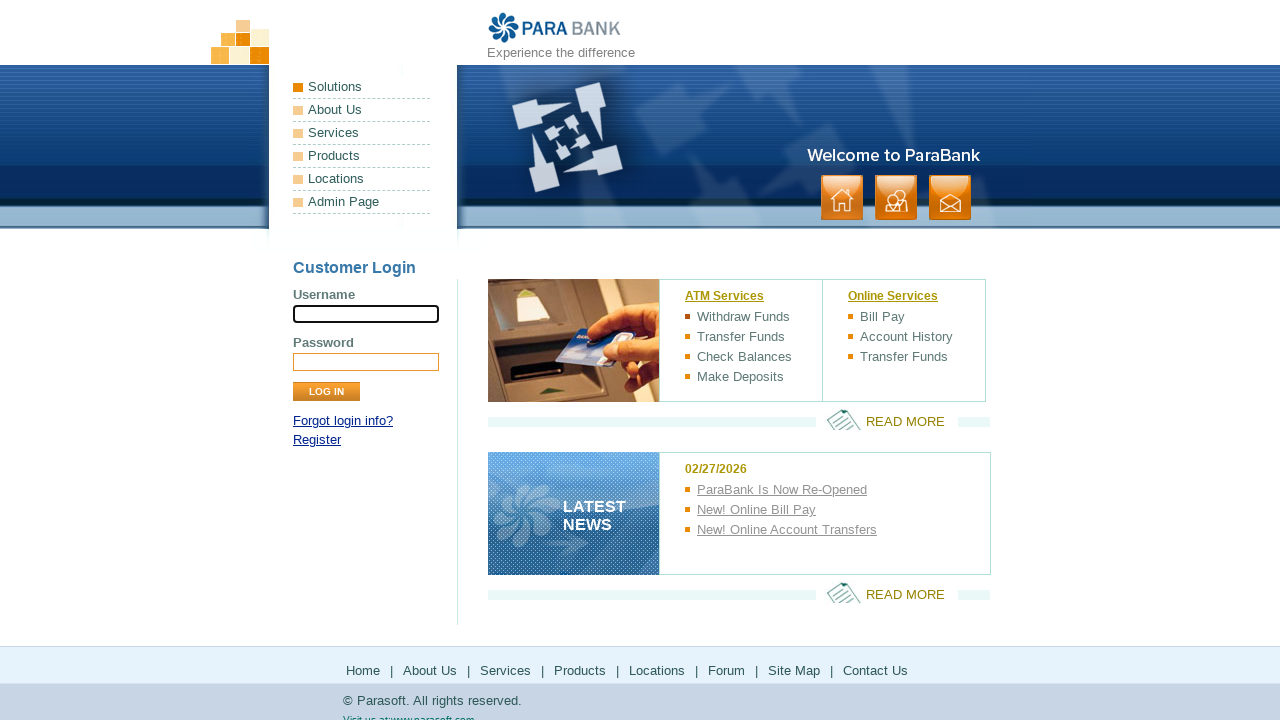

Clicked on Transfer Funds link at (754, 337) on text=Transfer Funds
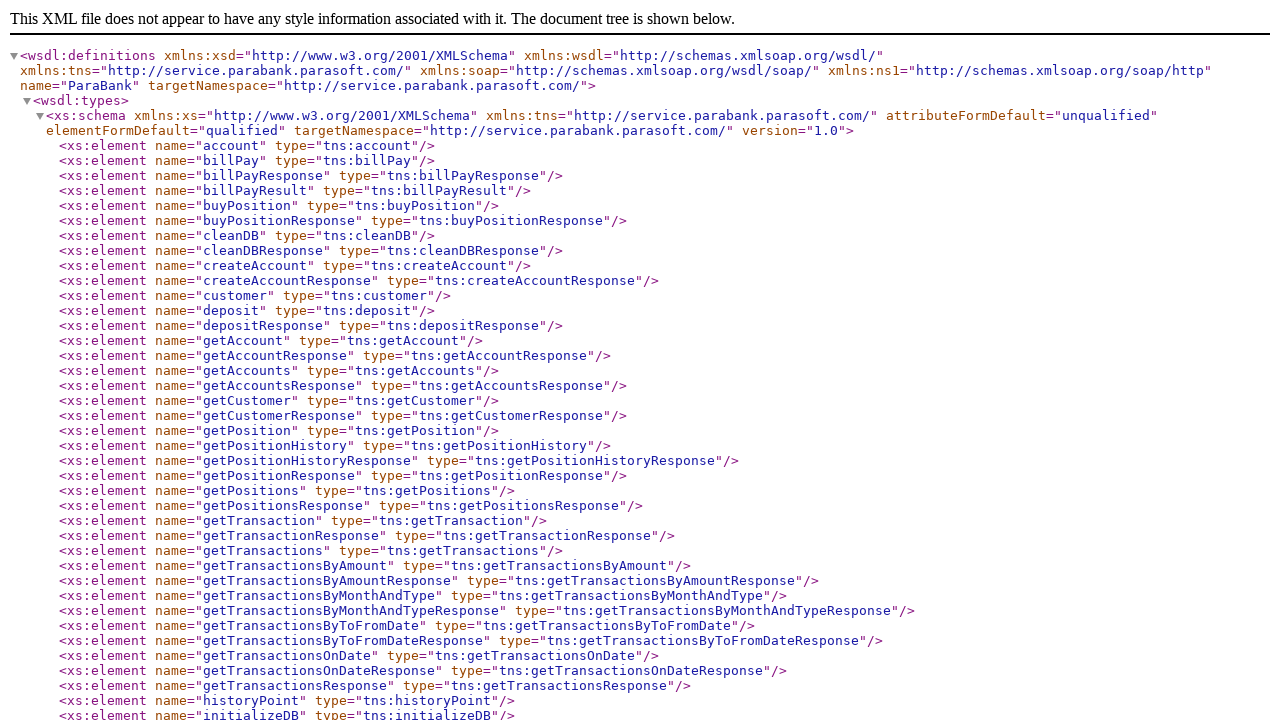

Navigated back to homepage from Transfer Funds
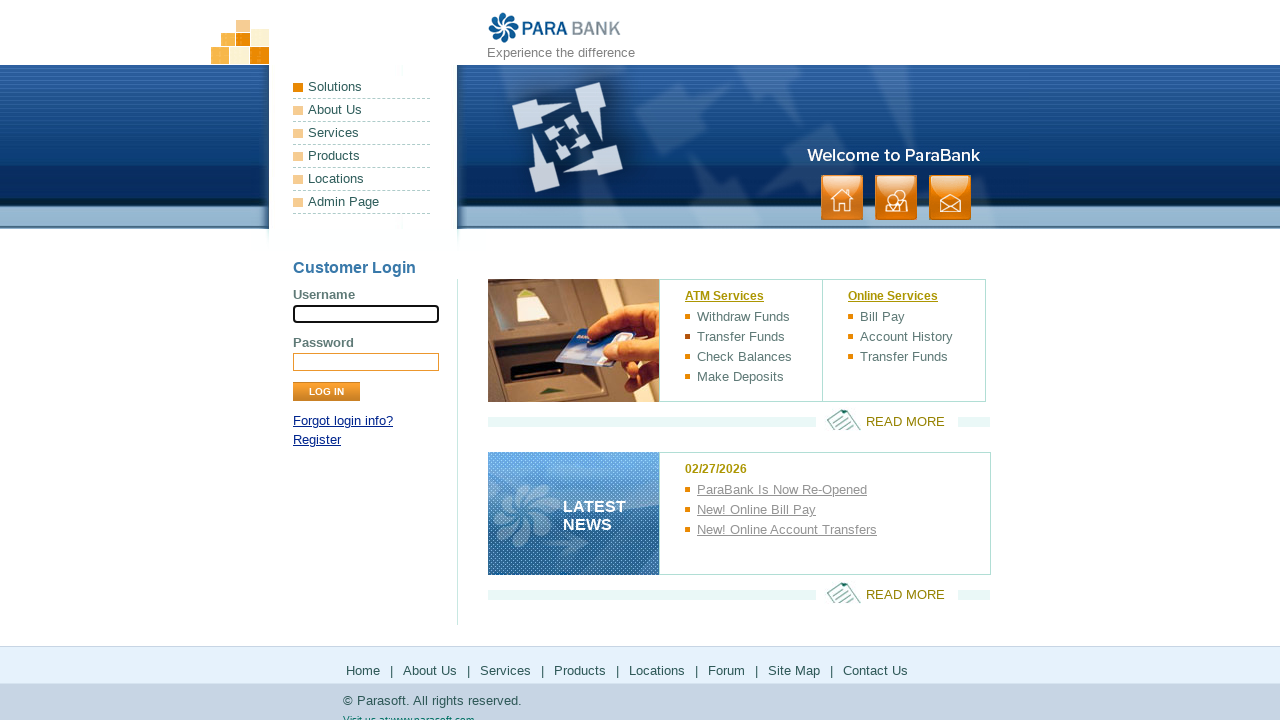

Clicked on Check Balances link at (754, 357) on text=Check Balances
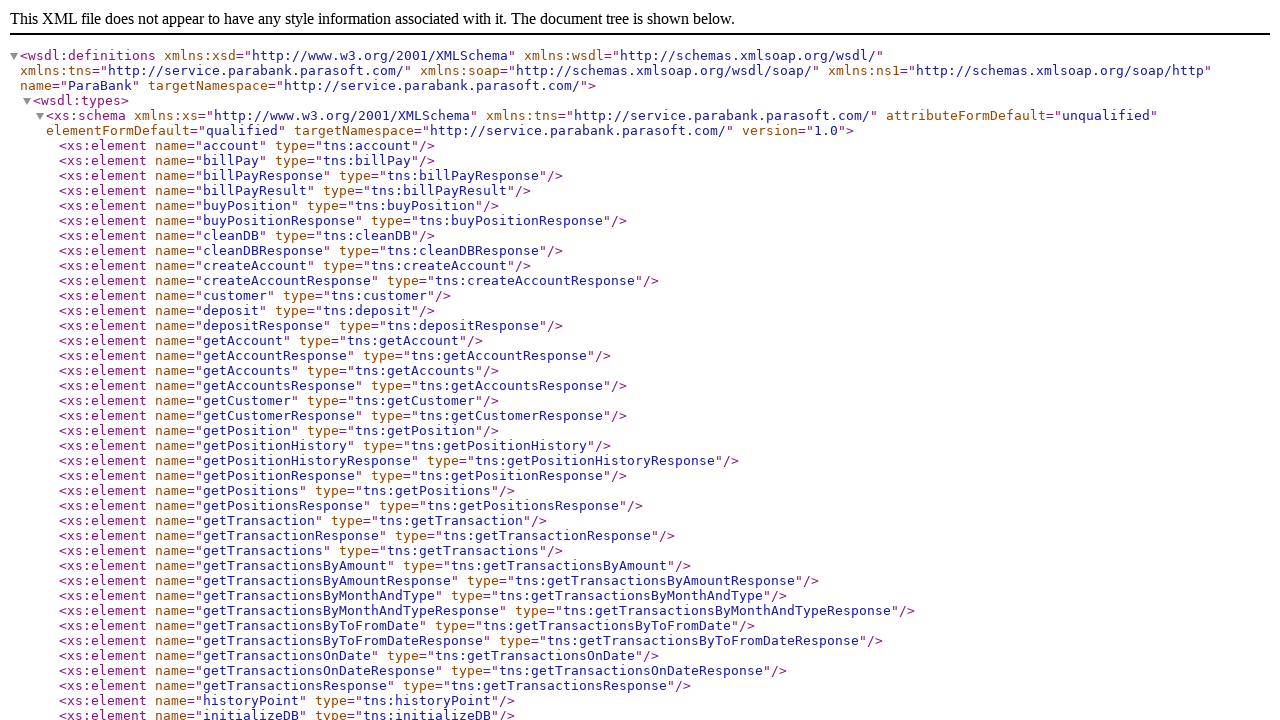

Navigated back to homepage from Check Balances
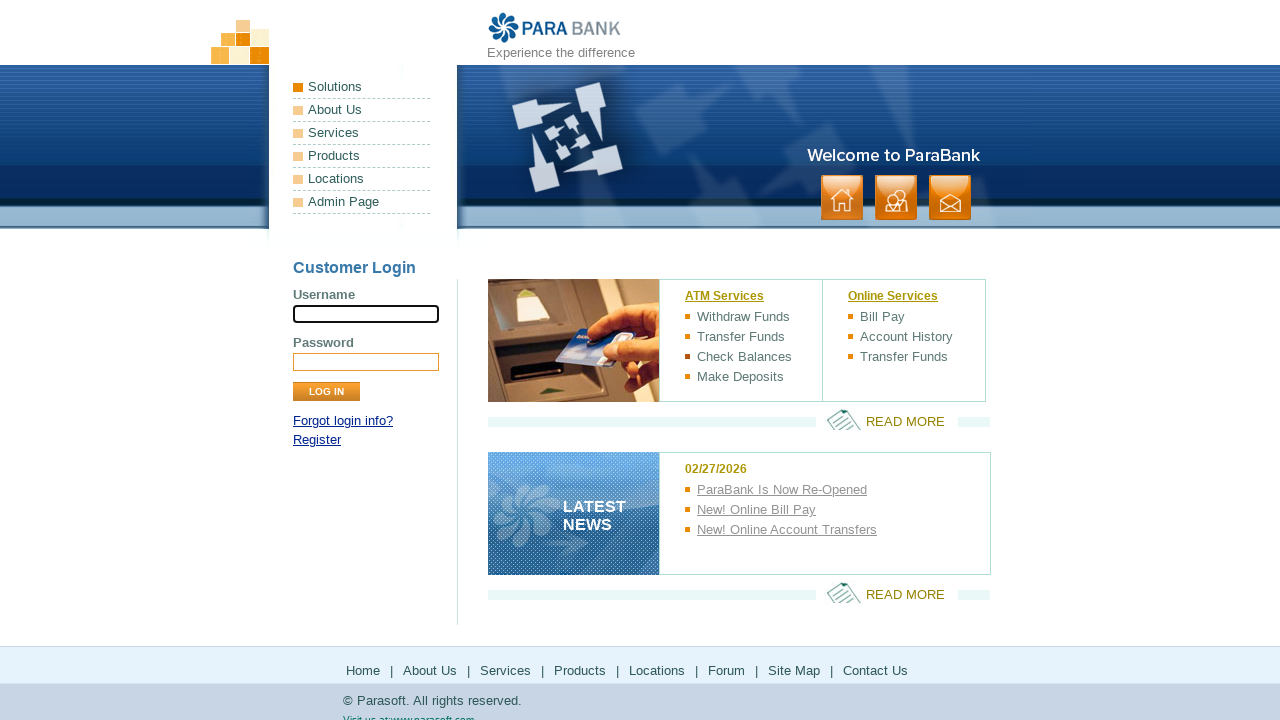

Clicked on Make Deposits link at (754, 377) on text=Make Deposits
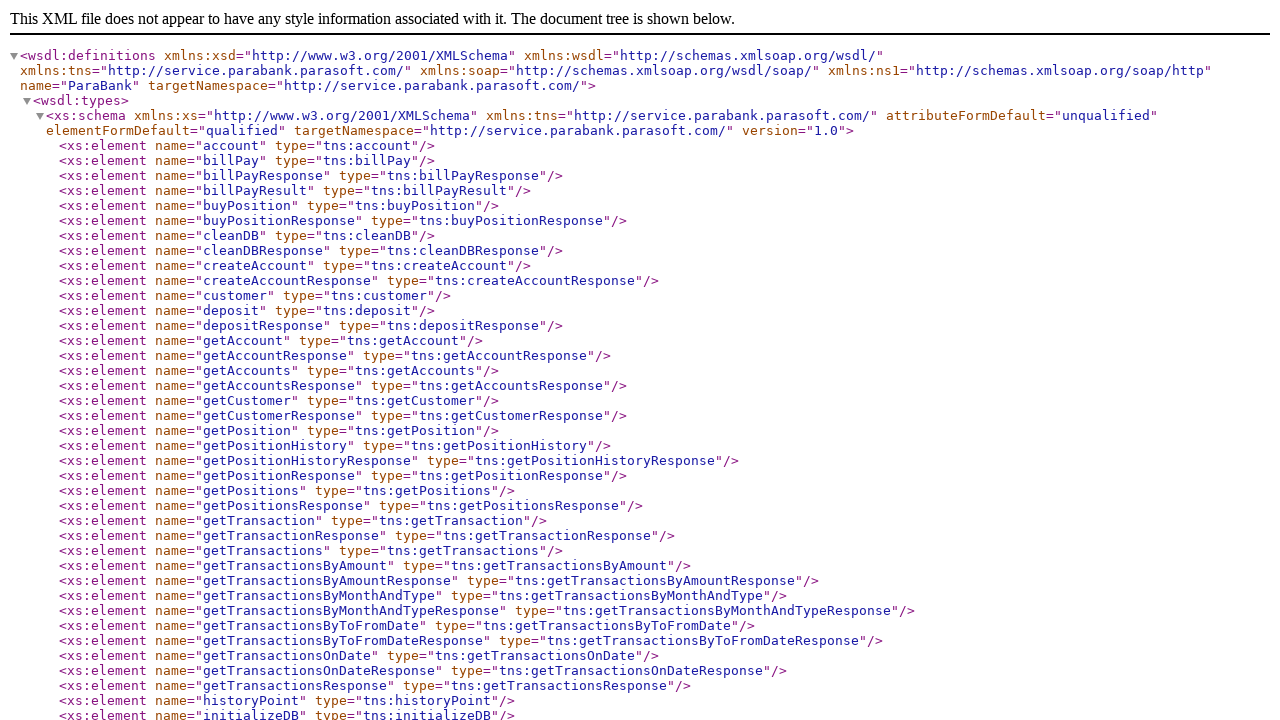

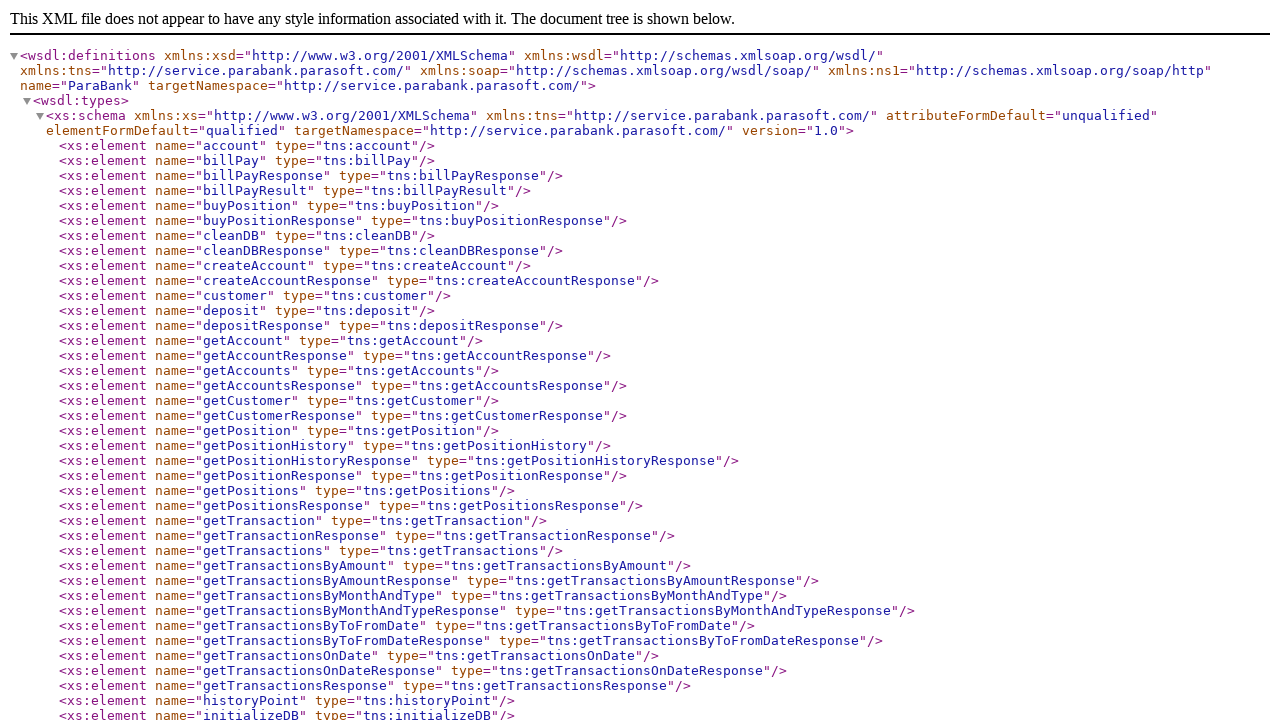